Tests clicking a button with a specific class attribute on UI Test Automation Playground and accepting the resulting alert dialog

Starting URL: http://uitestingplayground.com/classattr

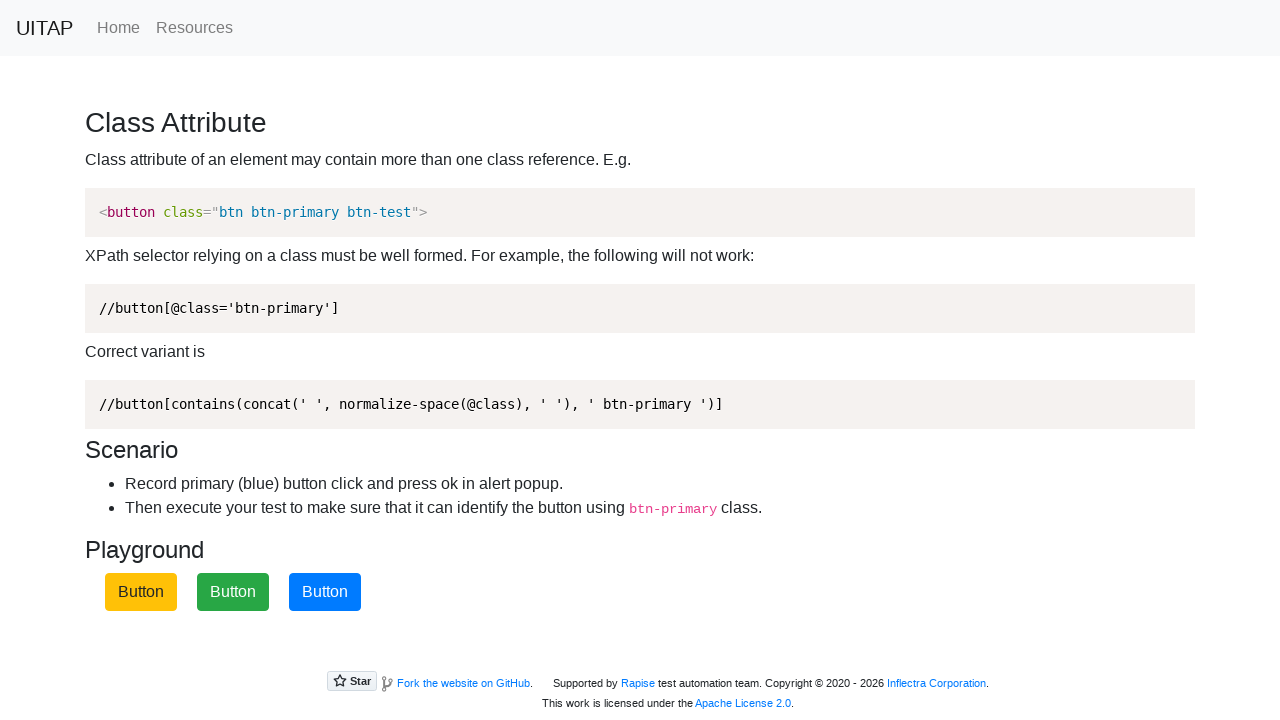

Navigated to UI Test Automation Playground classattr page
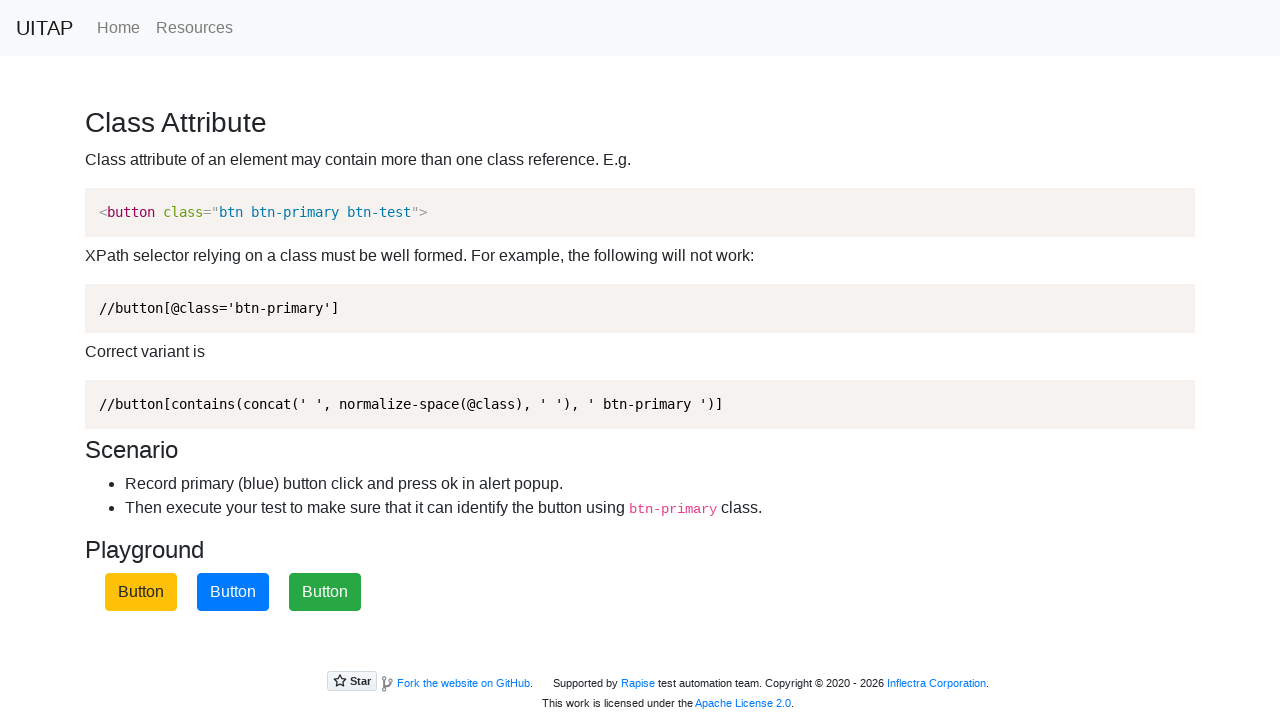

Clicked button with btn-primary class attribute at (233, 592) on xpath=//button[contains(concat(' ', normalize-space(@class), ' '), ' btn-primary
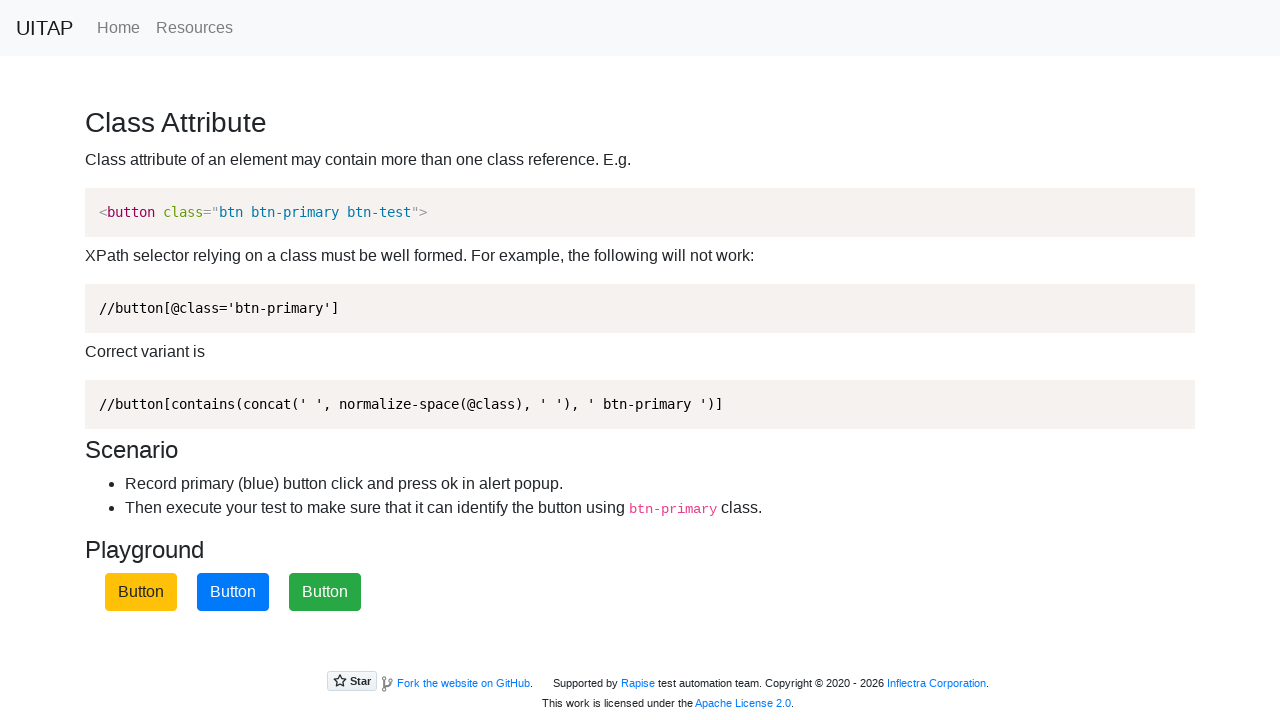

Set up dialog handler to accept alerts
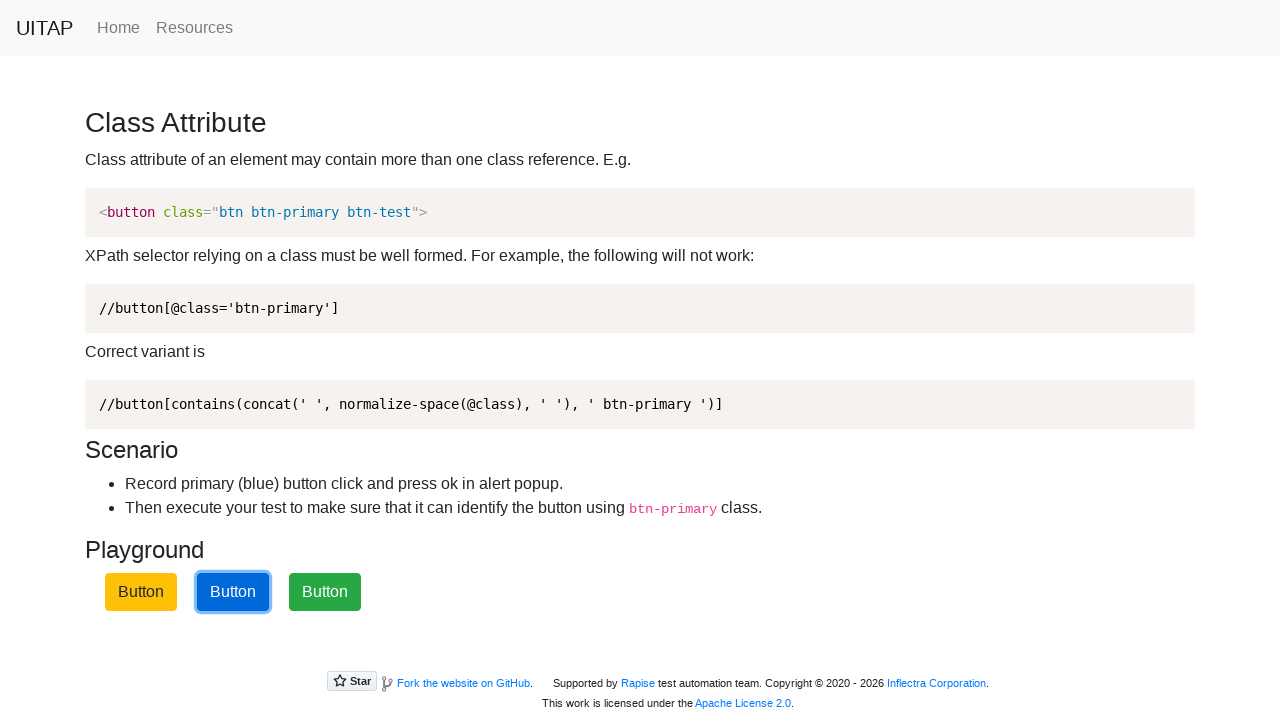

Clicked btn-primary button again and alert was accepted at (233, 592) on xpath=//button[contains(concat(' ', normalize-space(@class), ' '), ' btn-primary
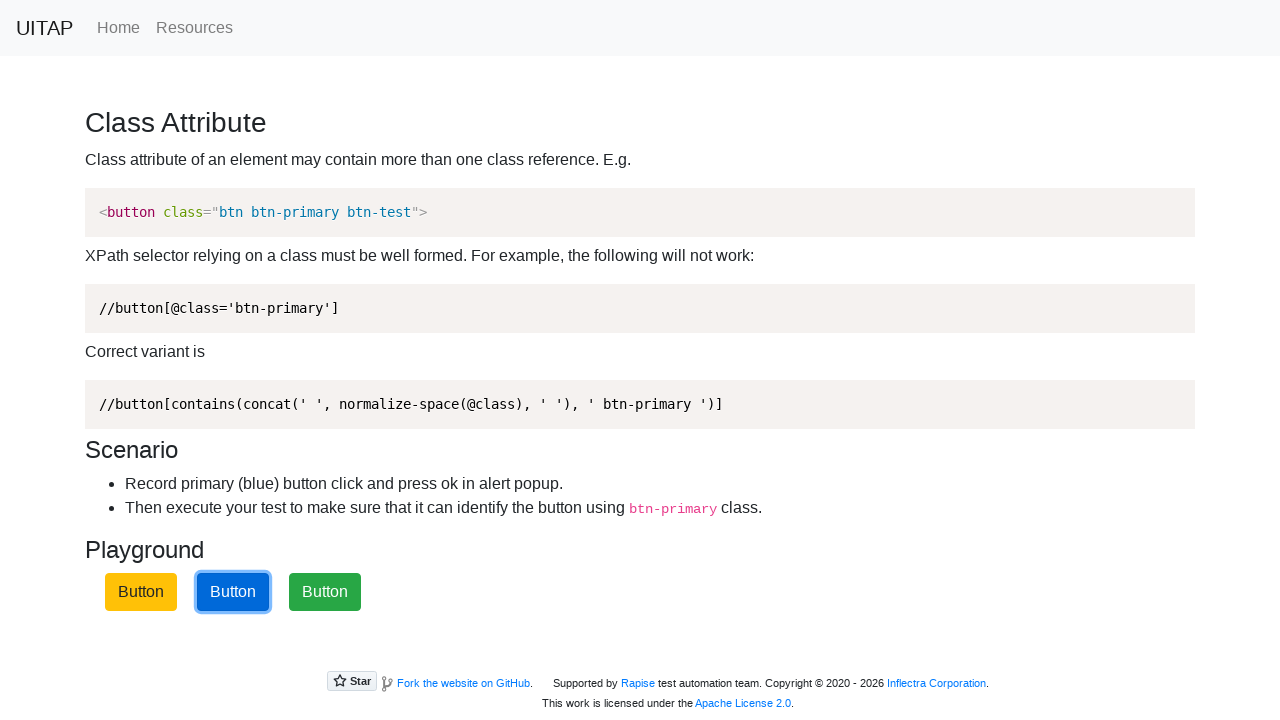

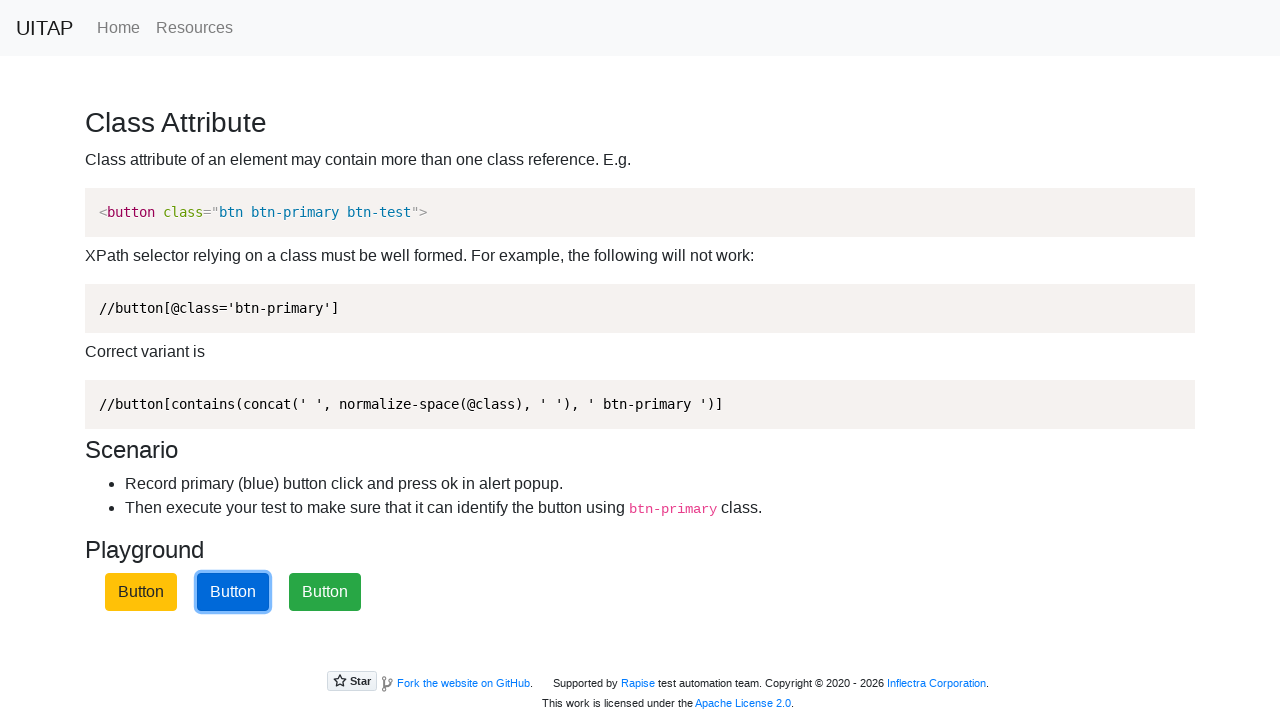